Tests single PDF file upload functionality by uploading a PDF file and verifying the success message is displayed.

Starting URL: https://claruswaysda.github.io/downloadUpload.html

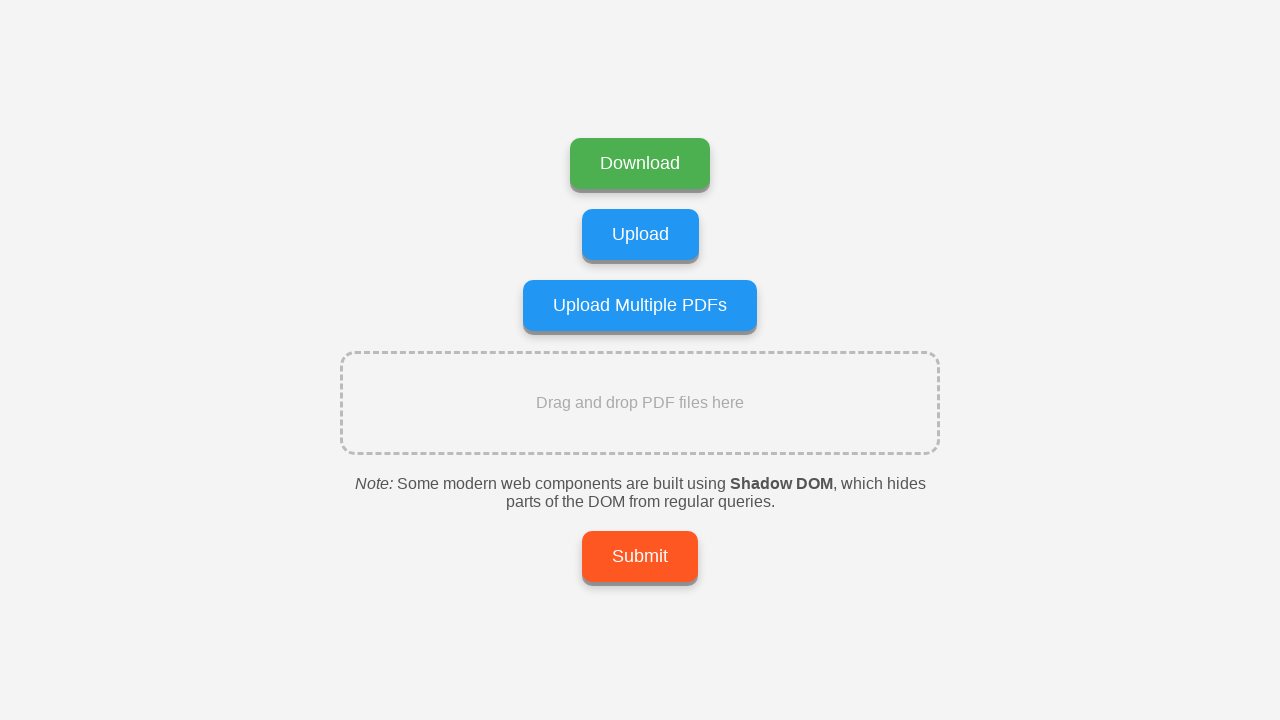

Created temporary directory for PDF file
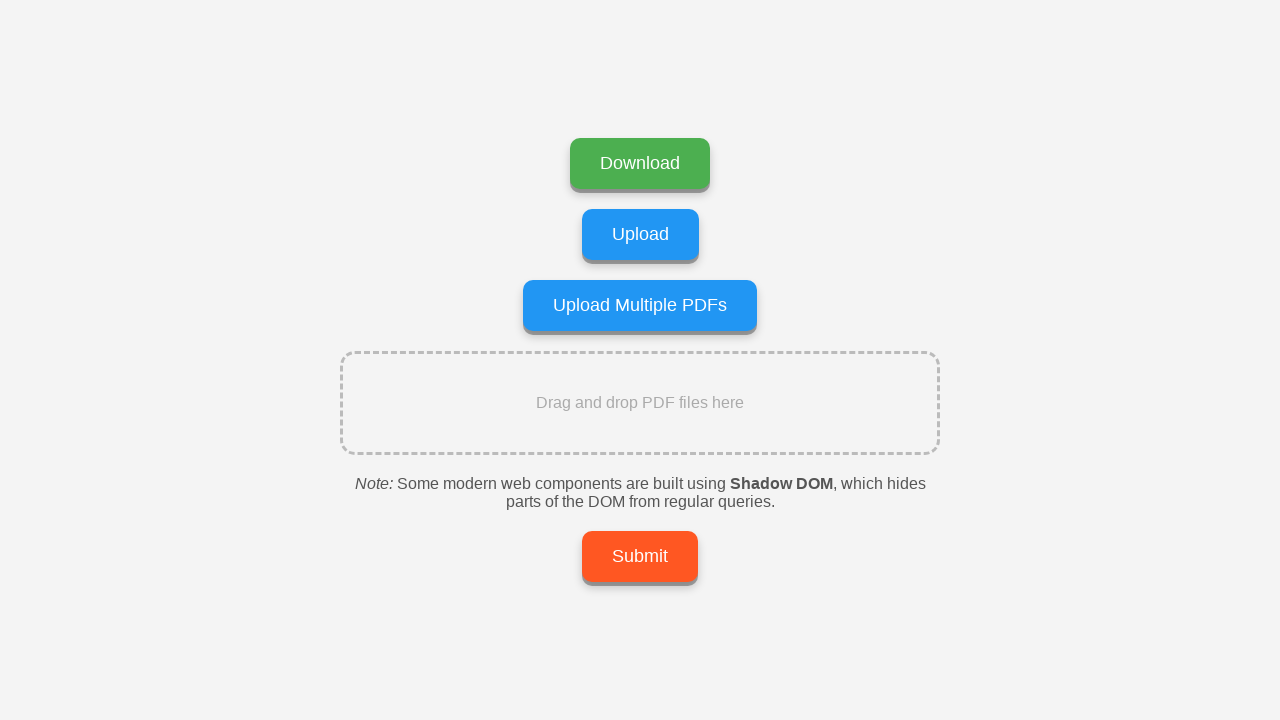

Generated PDF file path
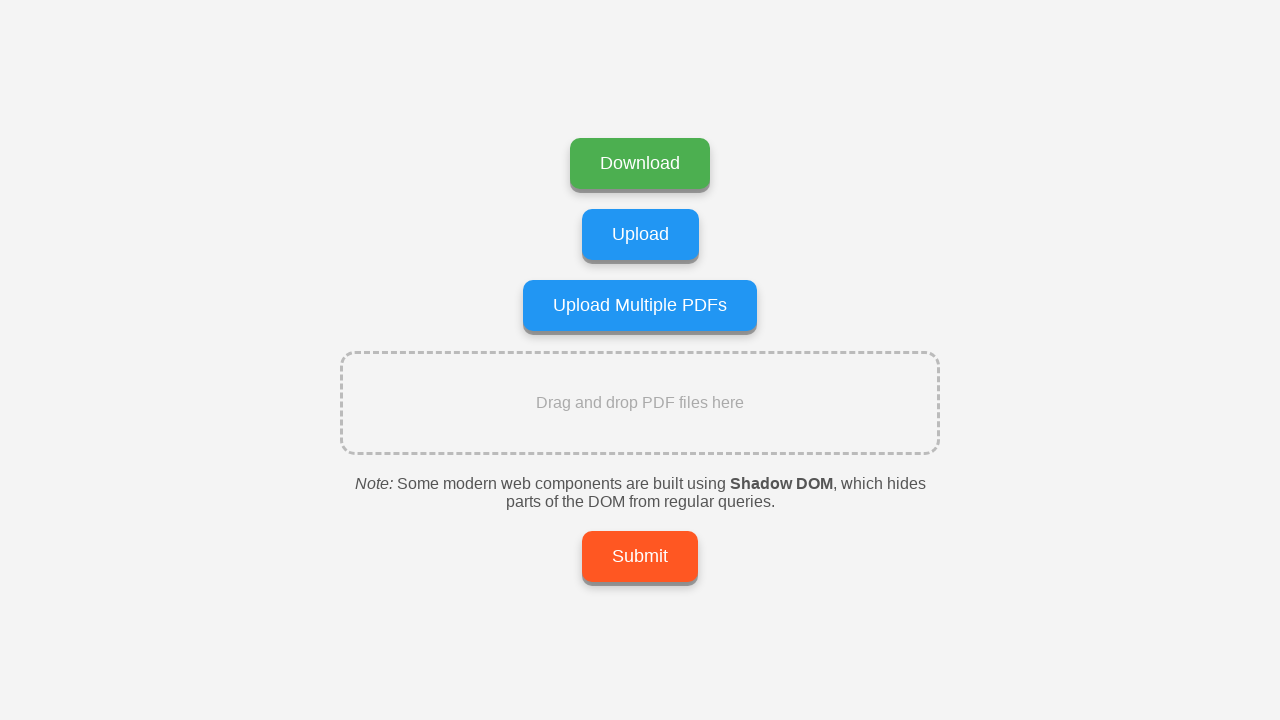

Created and wrote minimal valid PDF content to test_document.pdf
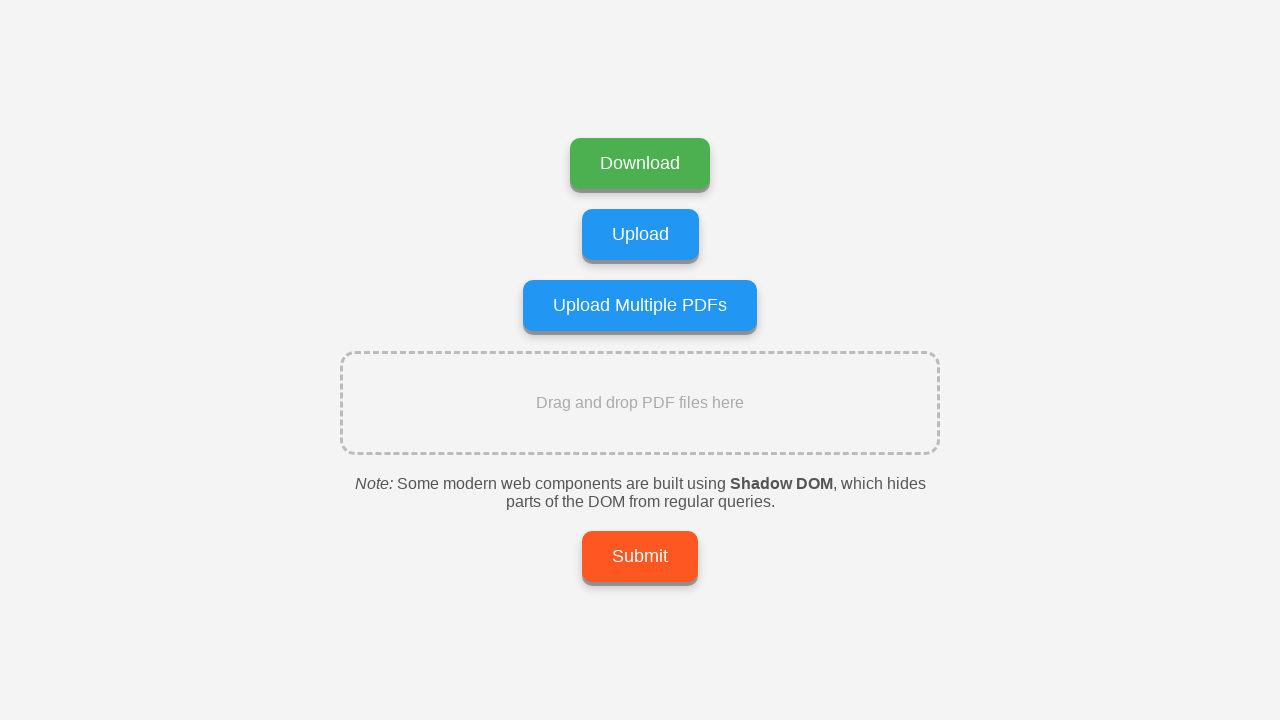

Selected PDF file for upload via #uploadInput
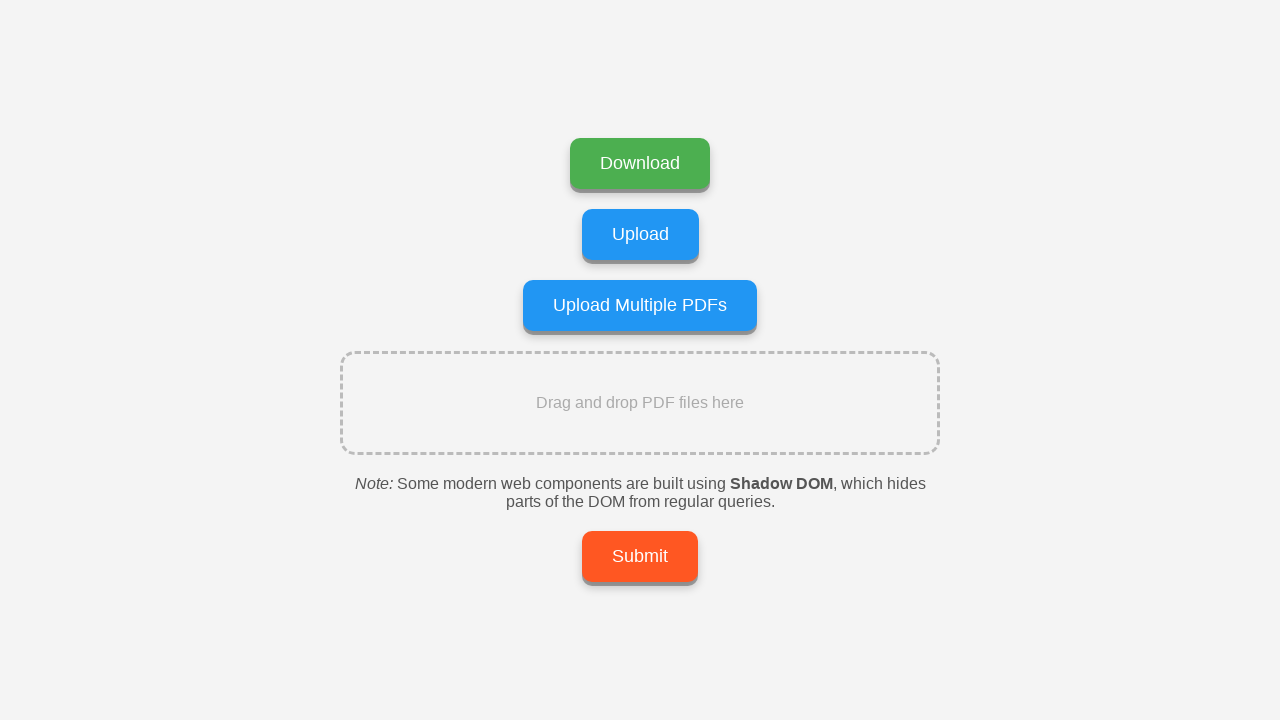

Clicked Submit button to upload PDF file at (640, 556) on xpath=//*[.='Submit']
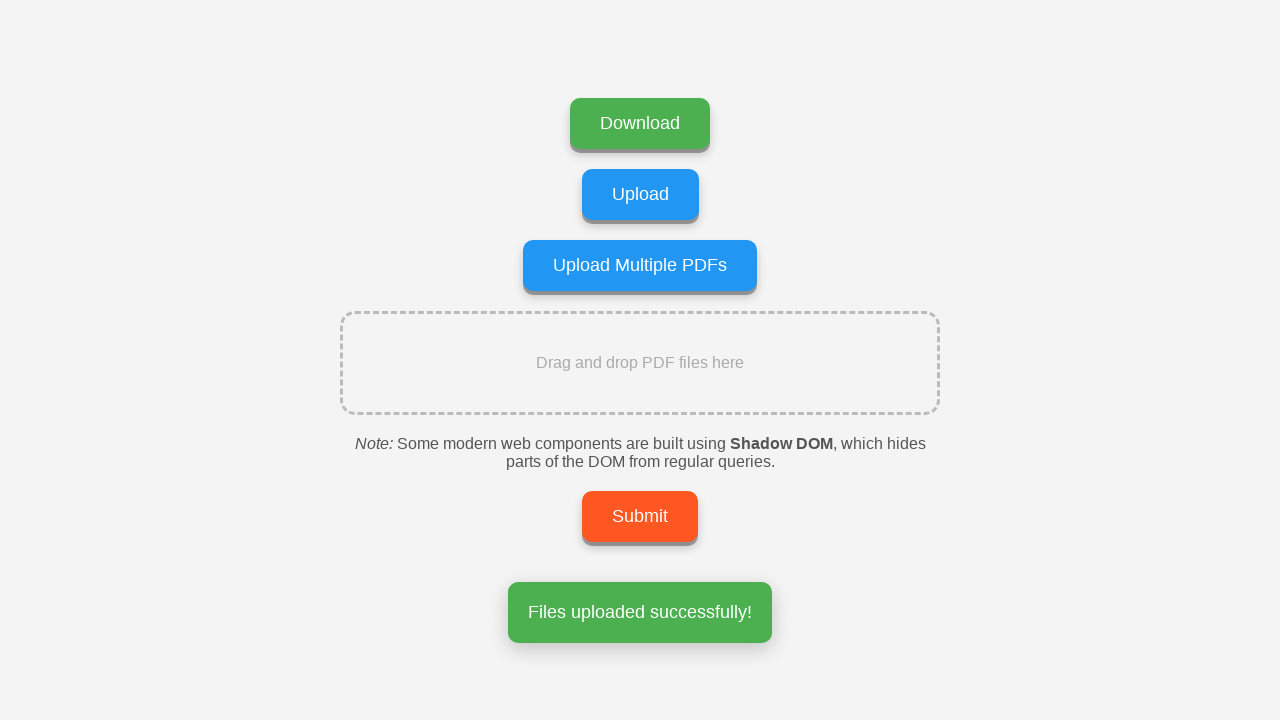

Success message box appeared - PDF upload completed successfully
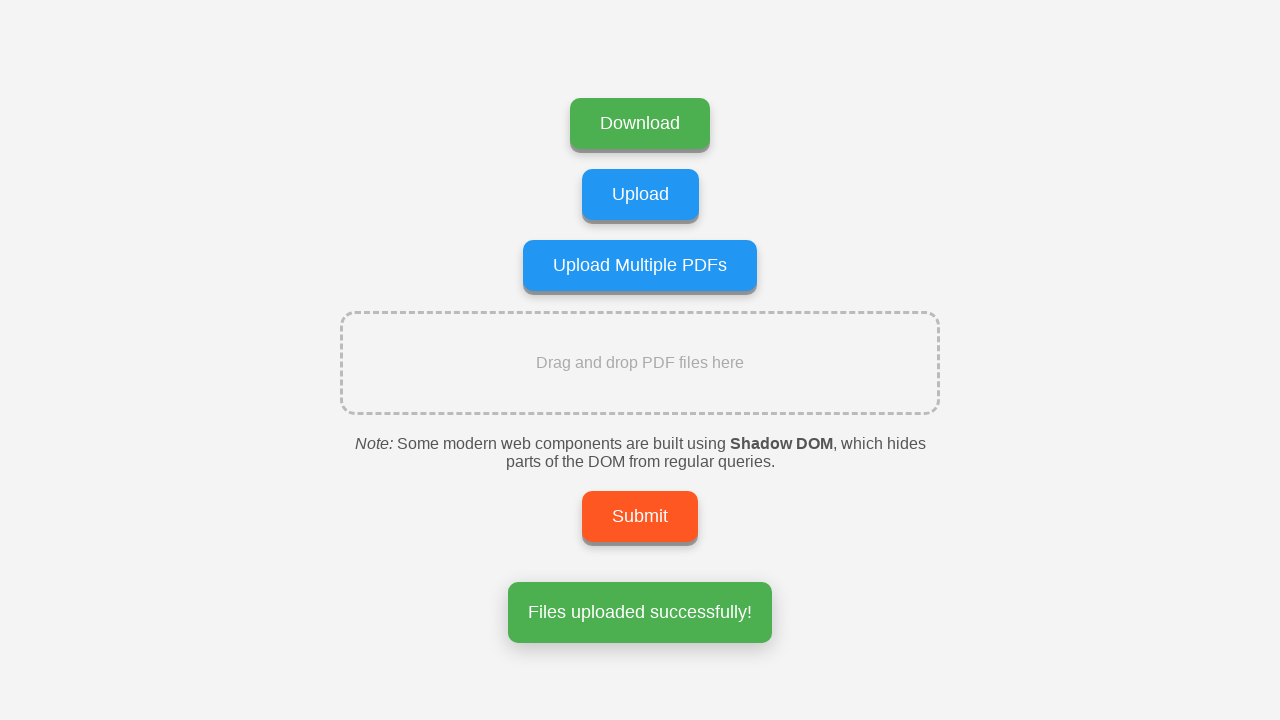

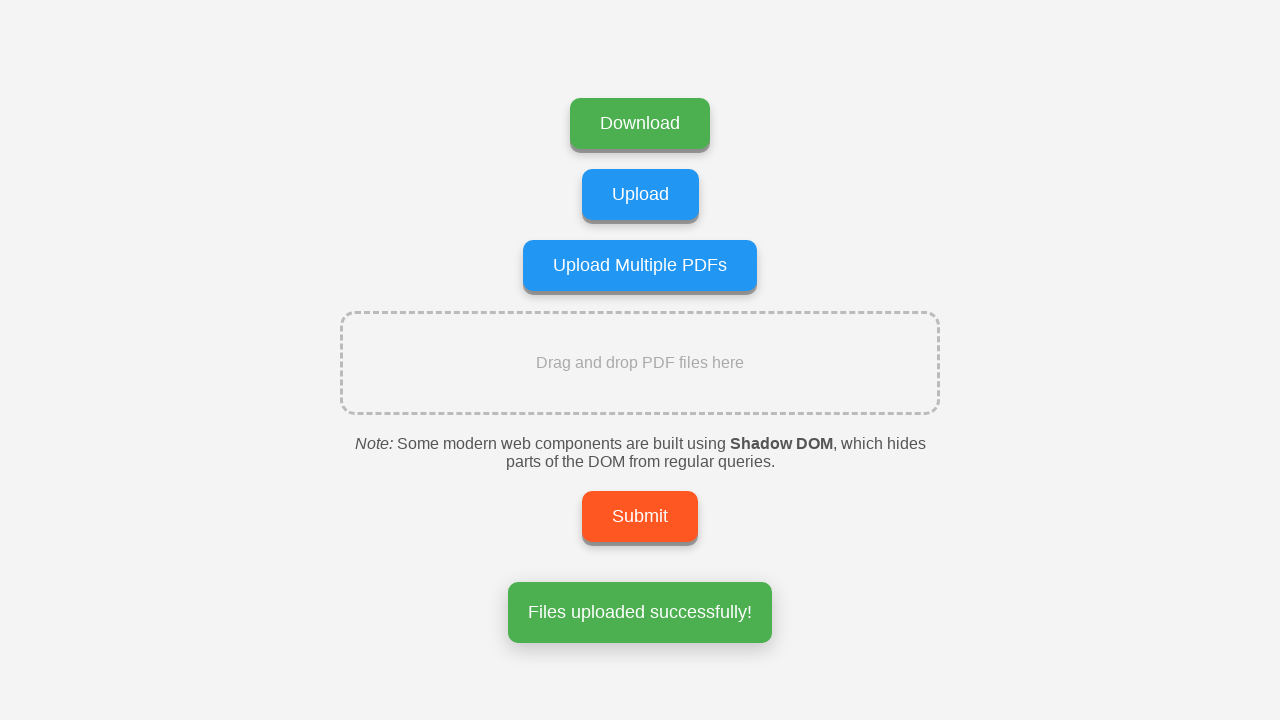